Tests that edits are saved when the input loses focus (blur event)

Starting URL: https://demo.playwright.dev/todomvc

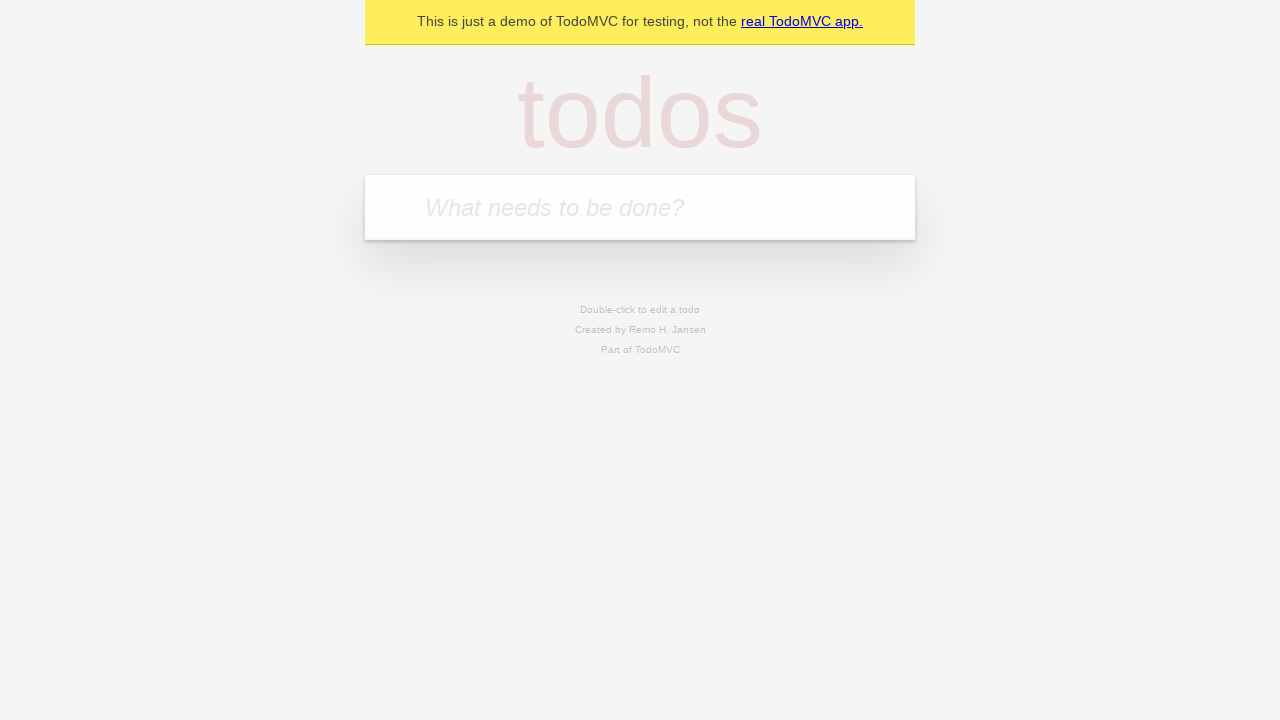

Filled new todo input with 'buy some cheese' on internal:attr=[placeholder="What needs to be done?"i]
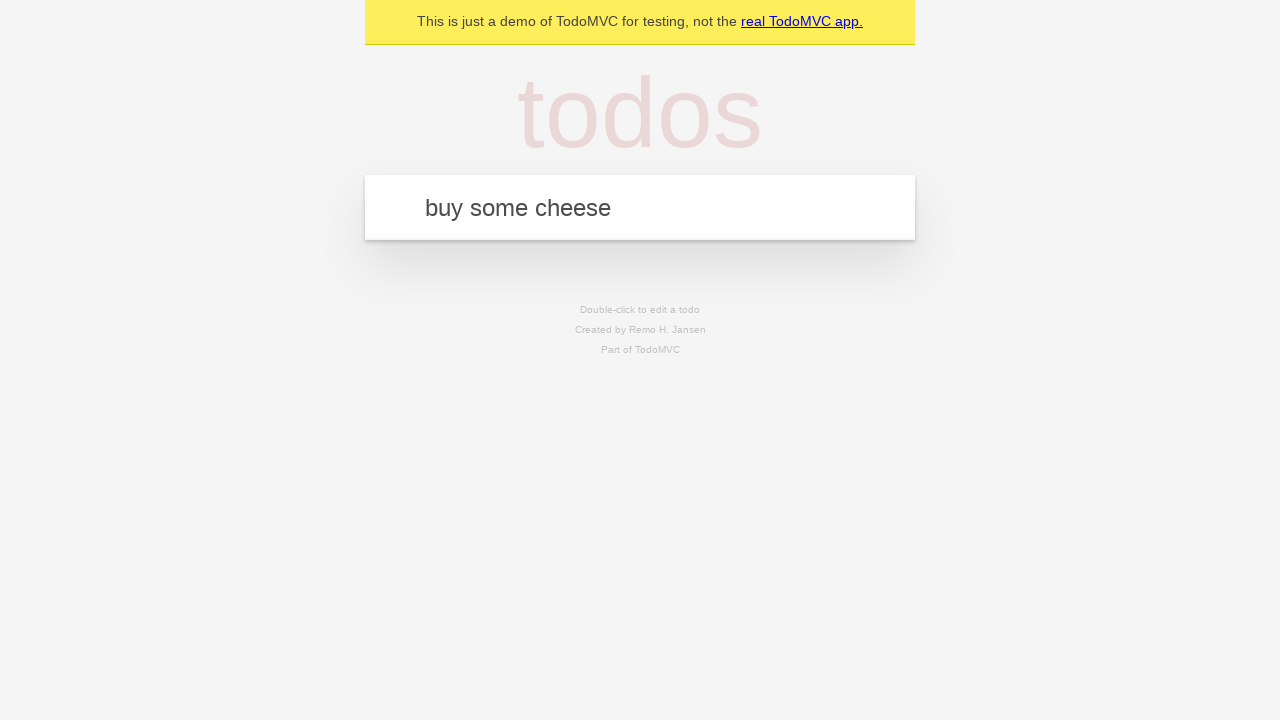

Pressed Enter to create todo 'buy some cheese' on internal:attr=[placeholder="What needs to be done?"i]
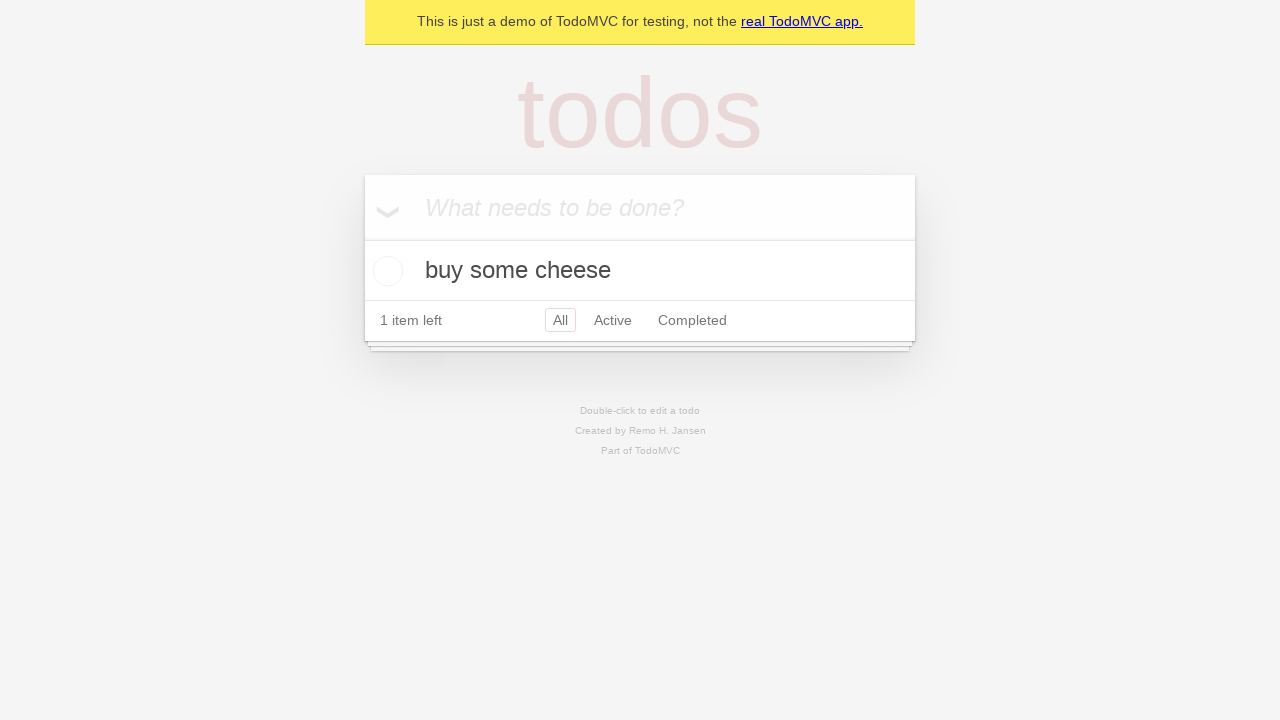

Filled new todo input with 'feed the cat' on internal:attr=[placeholder="What needs to be done?"i]
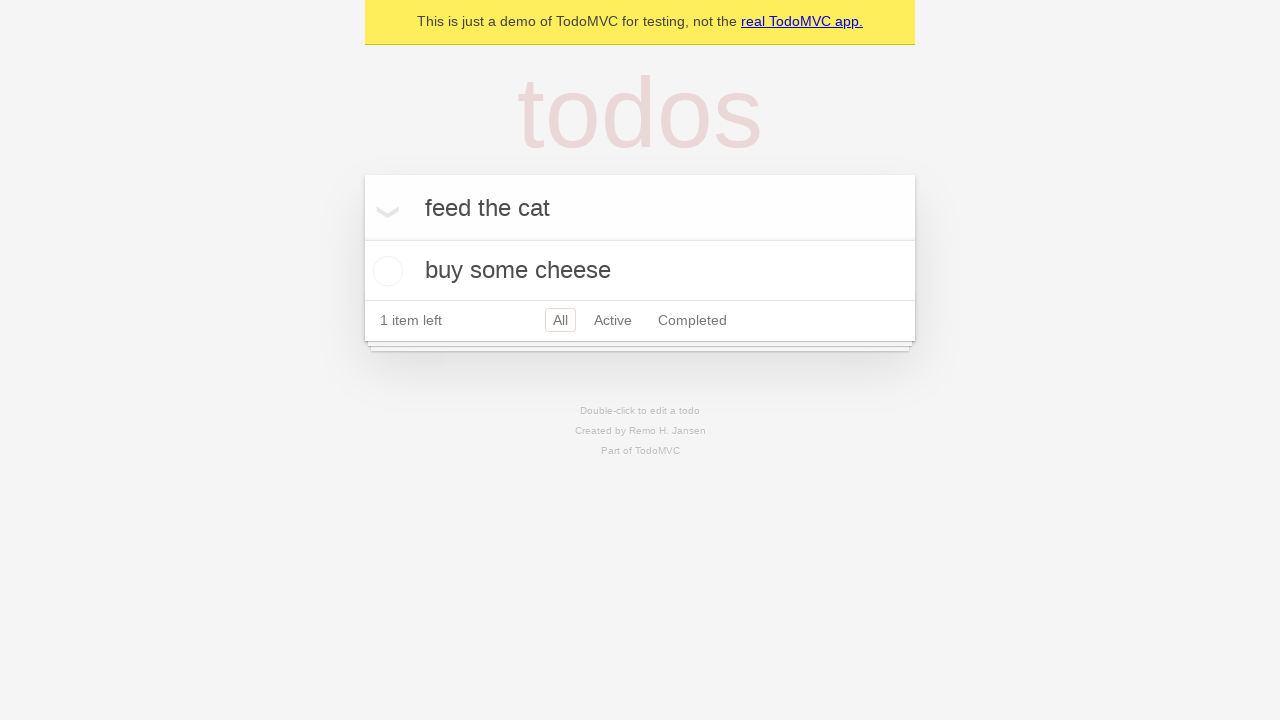

Pressed Enter to create todo 'feed the cat' on internal:attr=[placeholder="What needs to be done?"i]
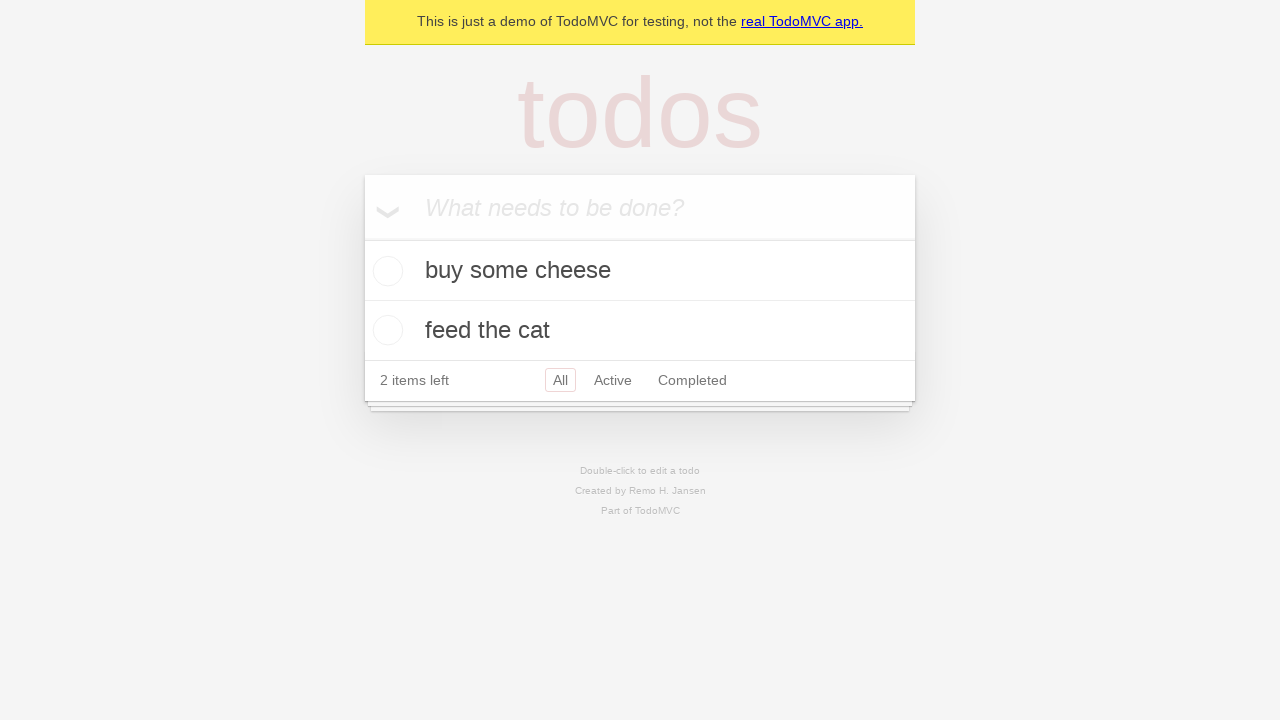

Filled new todo input with 'book a doctors appointment' on internal:attr=[placeholder="What needs to be done?"i]
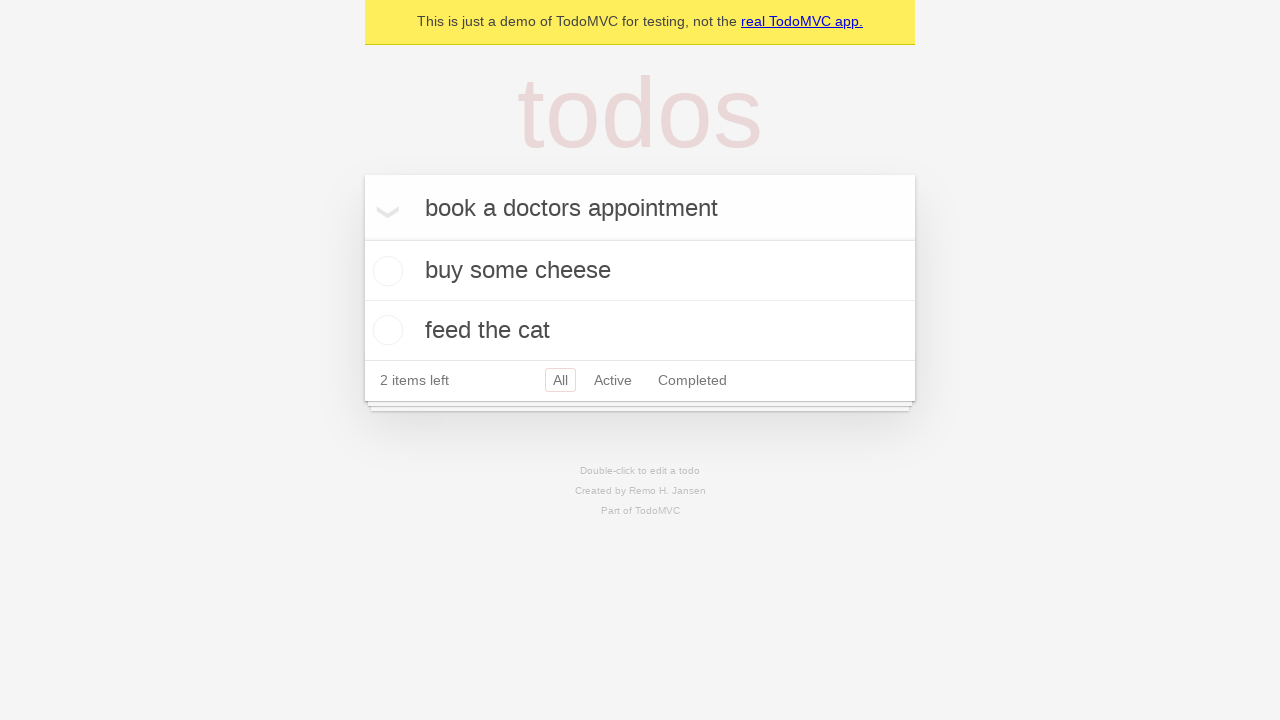

Pressed Enter to create todo 'book a doctors appointment' on internal:attr=[placeholder="What needs to be done?"i]
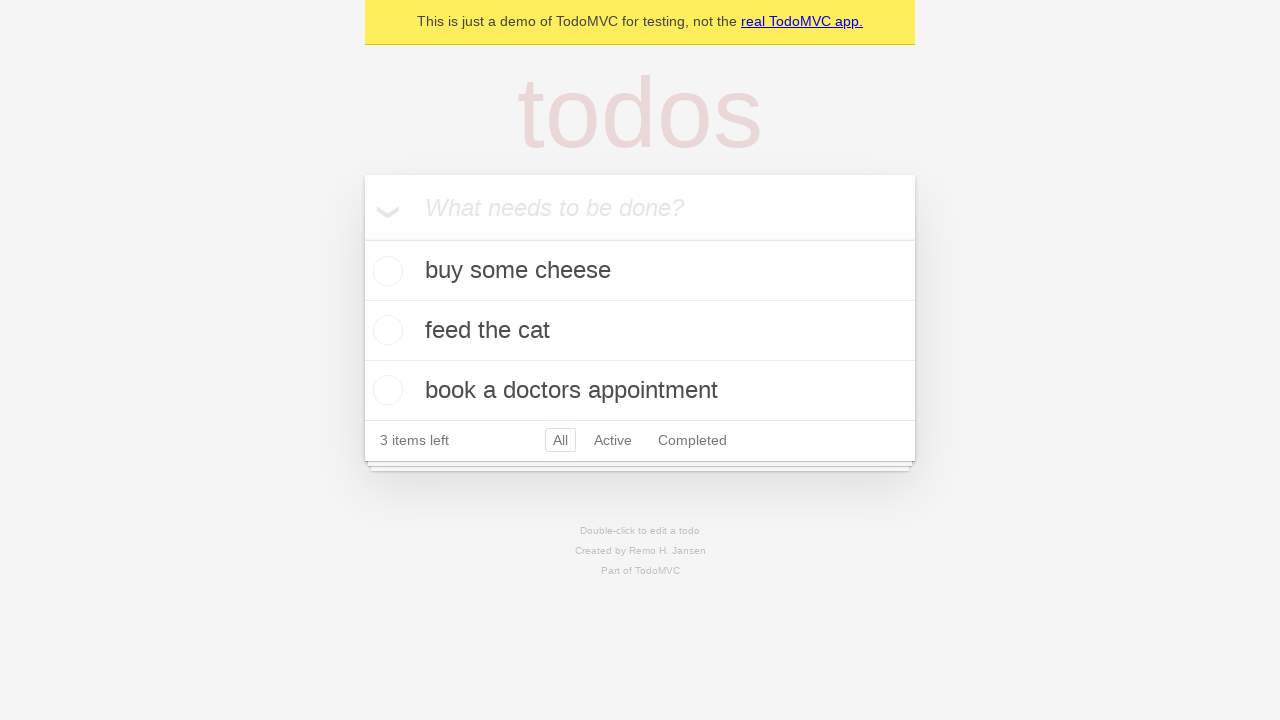

Double-clicked second todo item to enter edit mode at (640, 331) on internal:testid=[data-testid="todo-item"s] >> nth=1
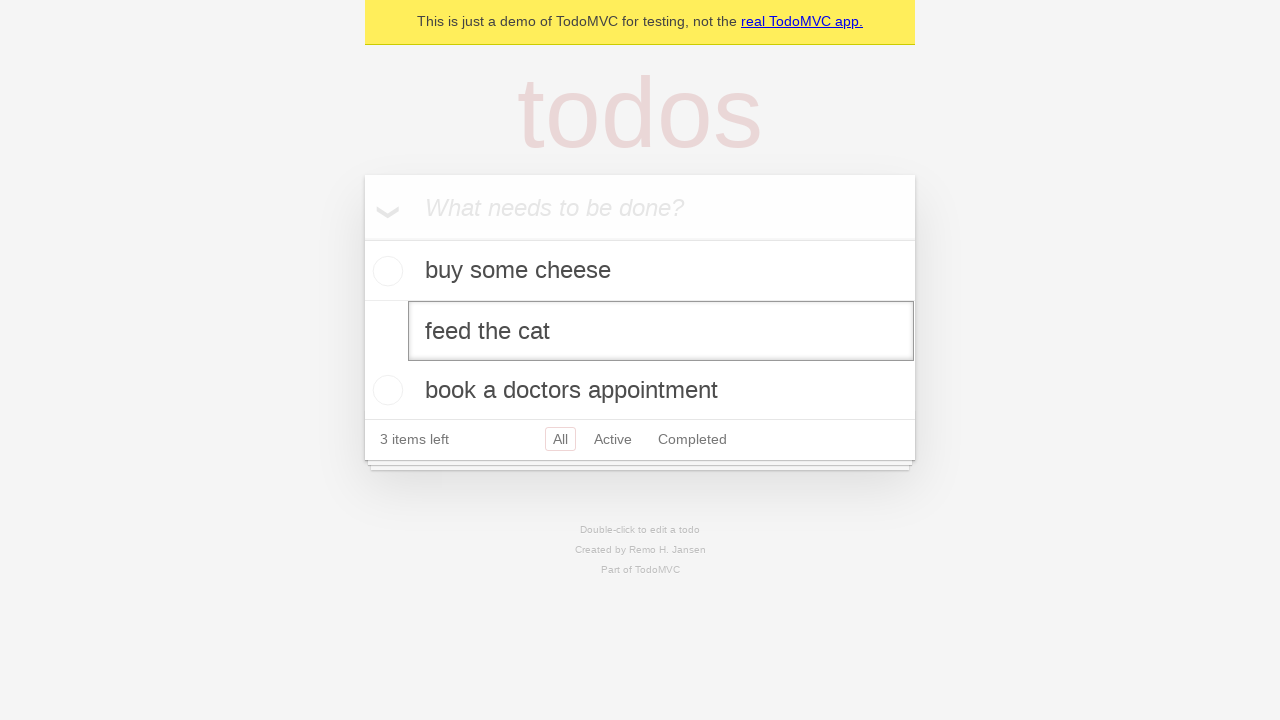

Filled edit textbox with 'buy some sausages' on internal:testid=[data-testid="todo-item"s] >> nth=1 >> internal:role=textbox[nam
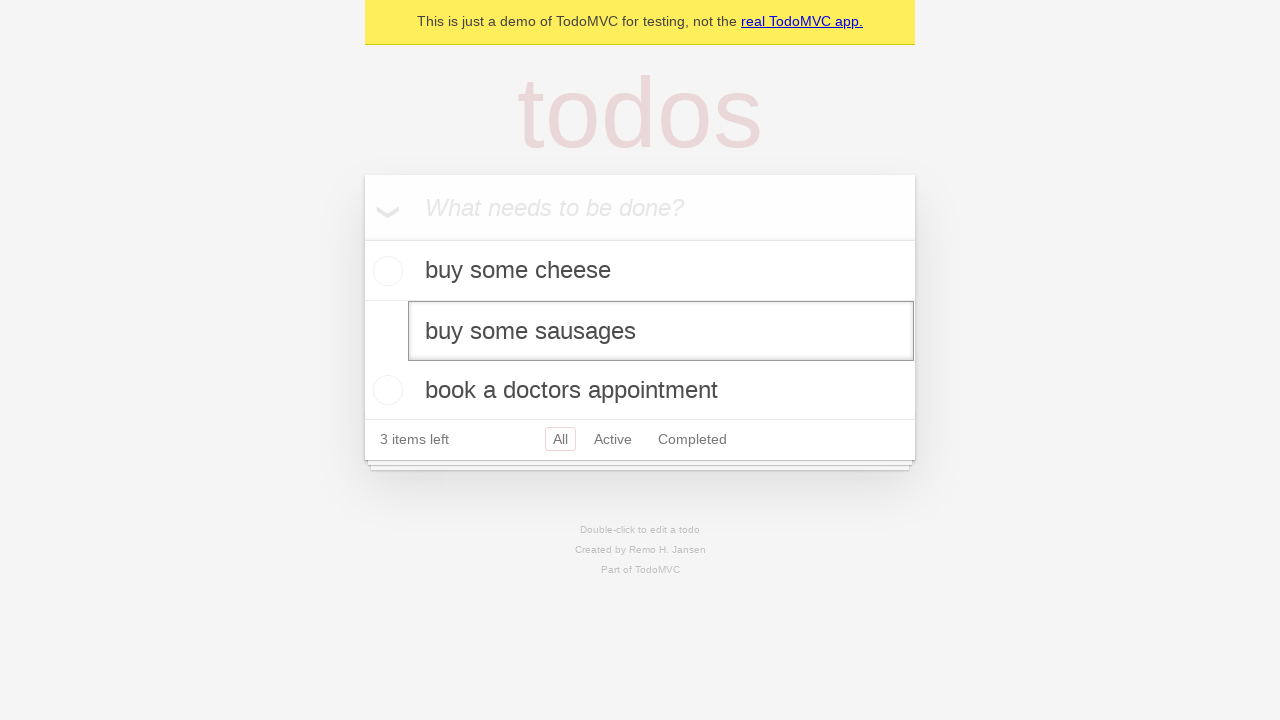

Dispatched blur event to save edits on second todo
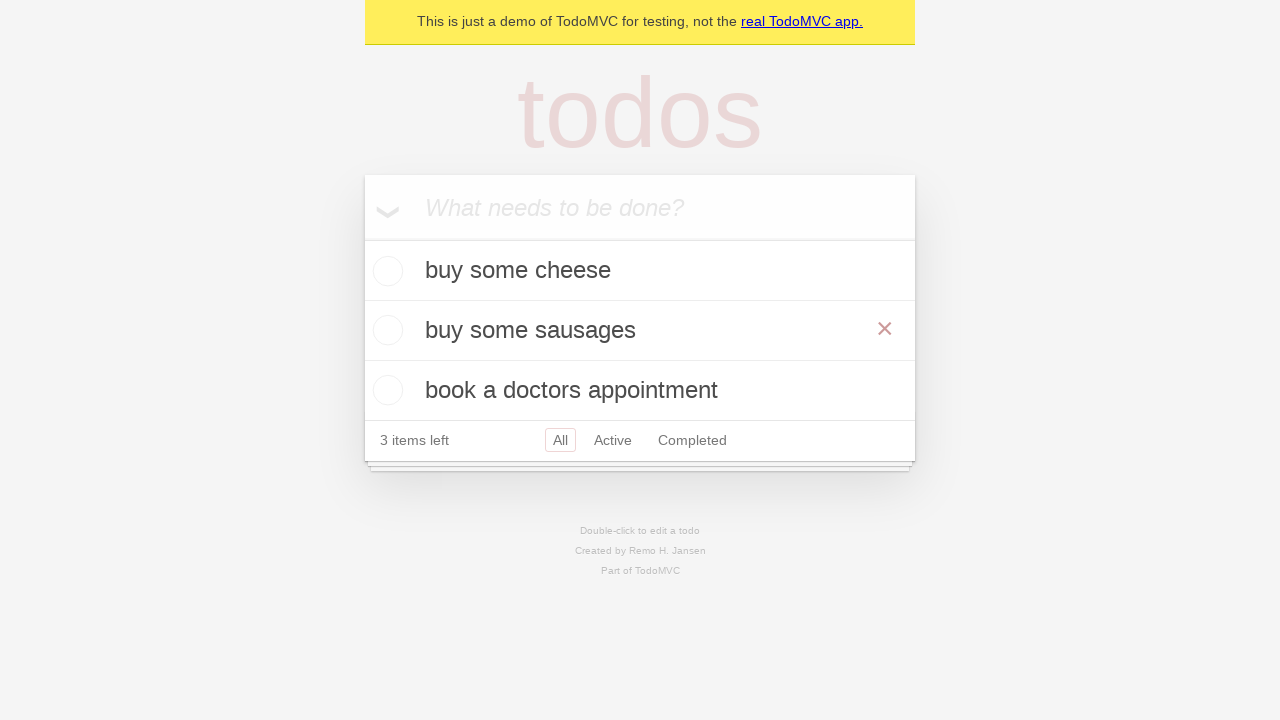

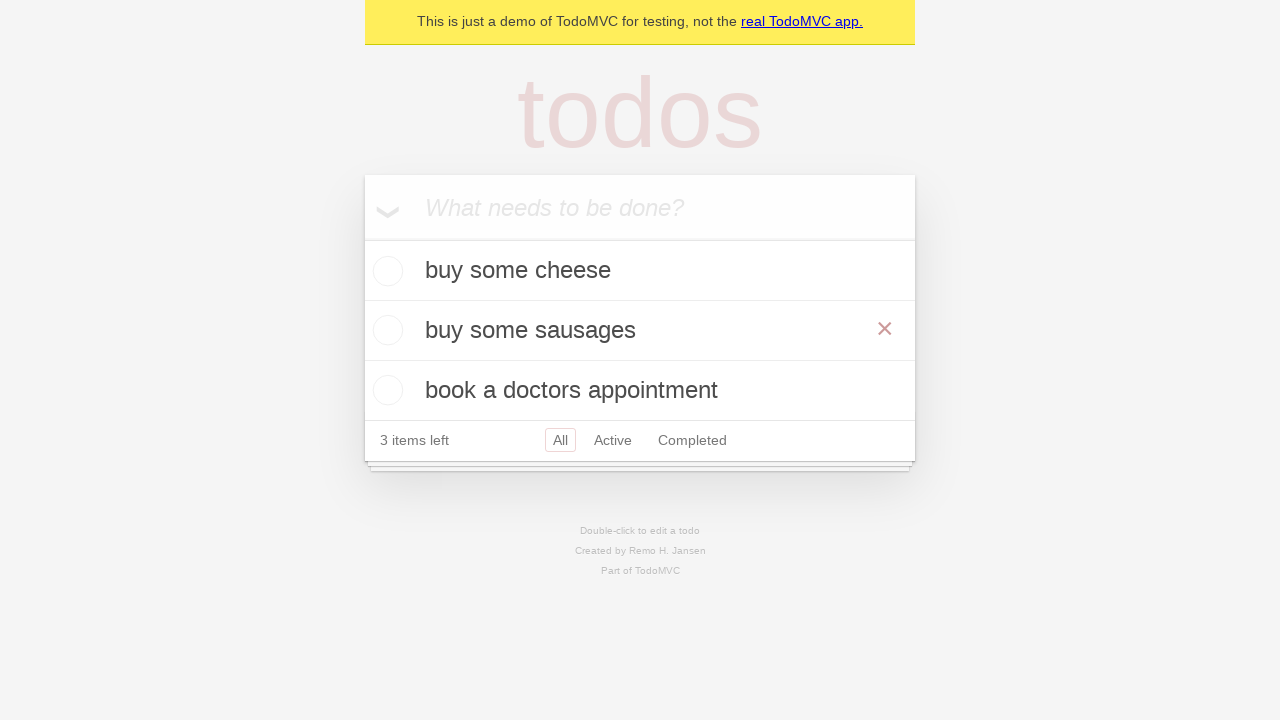